Tests a jQuery UI menu component by hovering over menu items to reveal submenus, verifying disabled/hidden states, and navigating through the menu hierarchy to test downloads and navigation links.

Starting URL: https://the-internet.herokuapp.com/jqueryui/menu

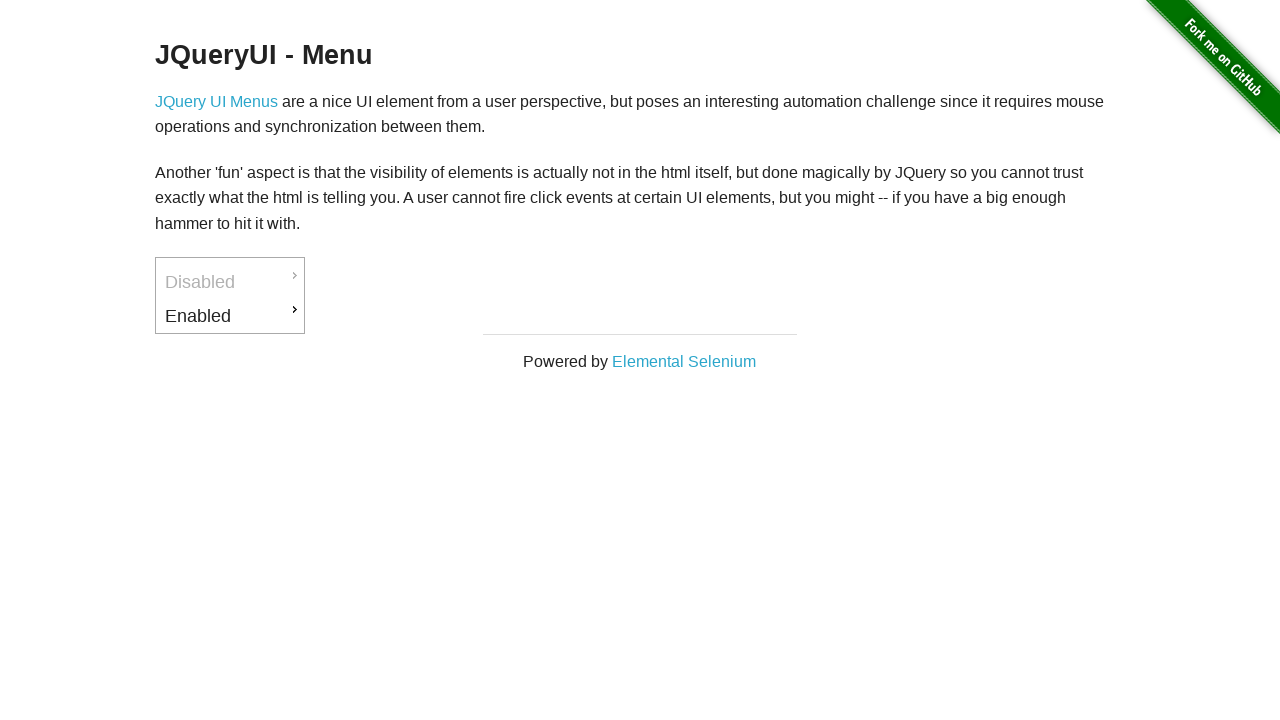

Located menu root element
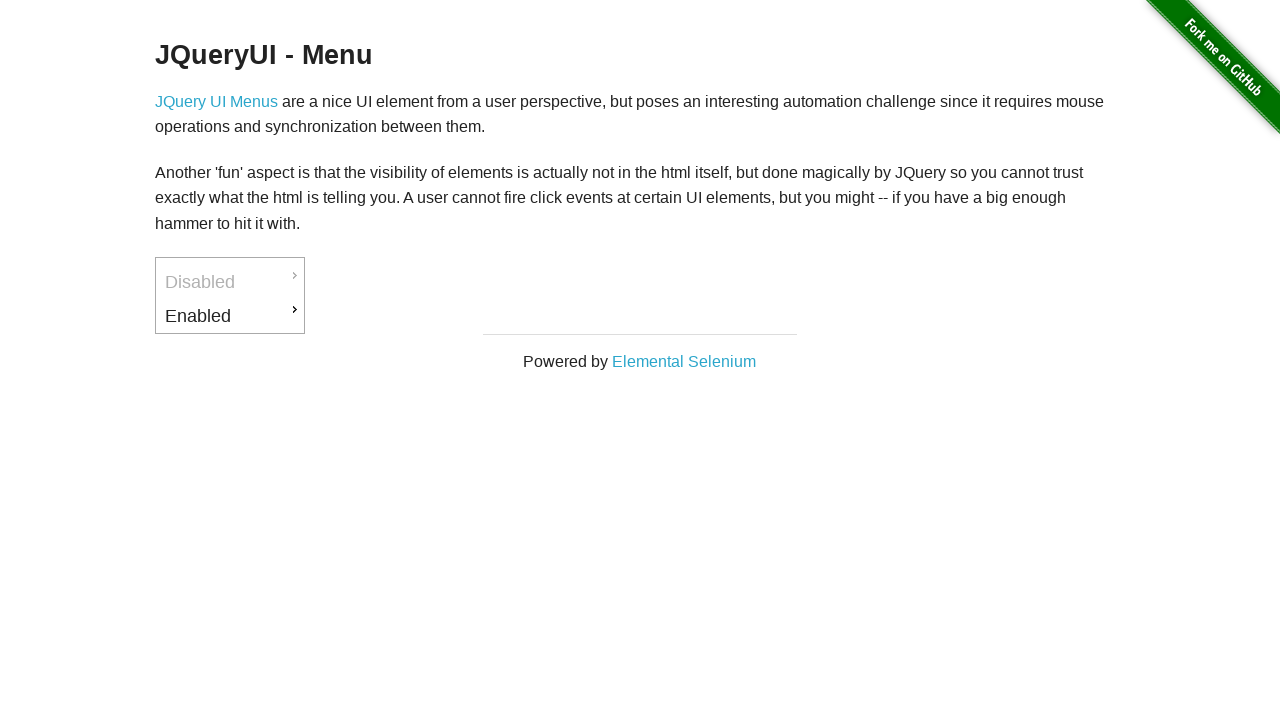

Located disabled menu item
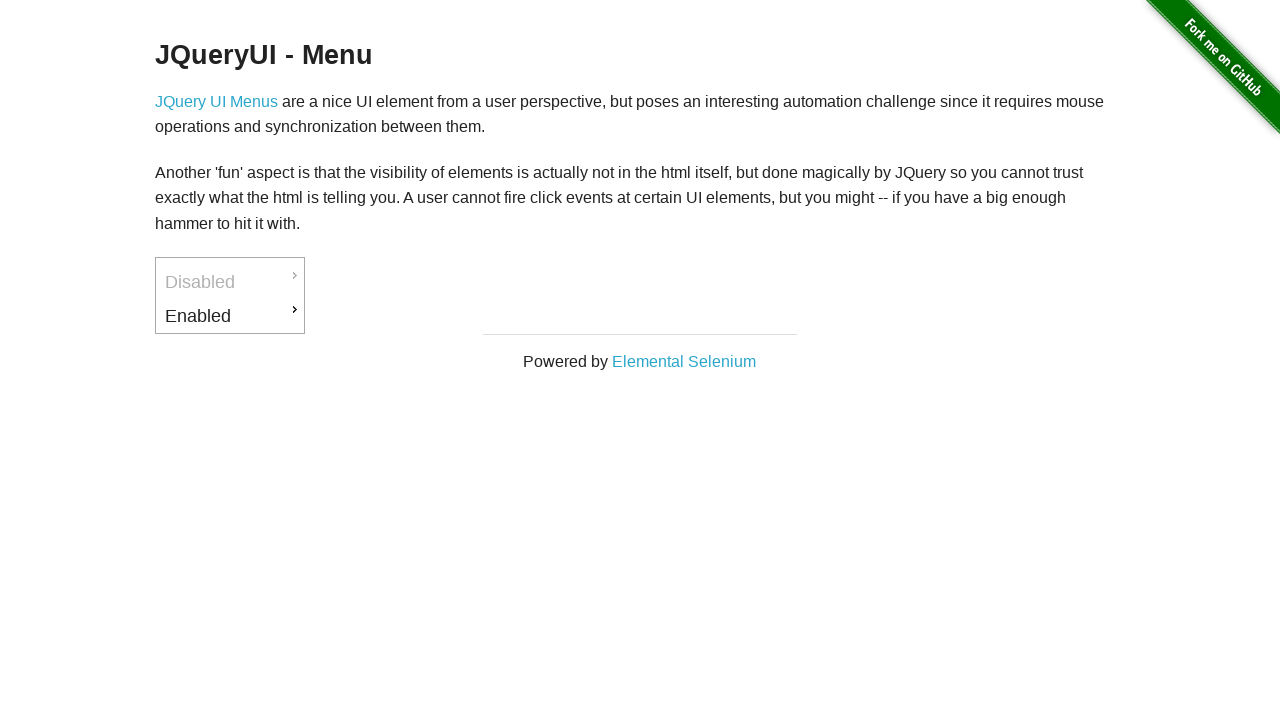

Verified disabled item has aria-disabled='true'
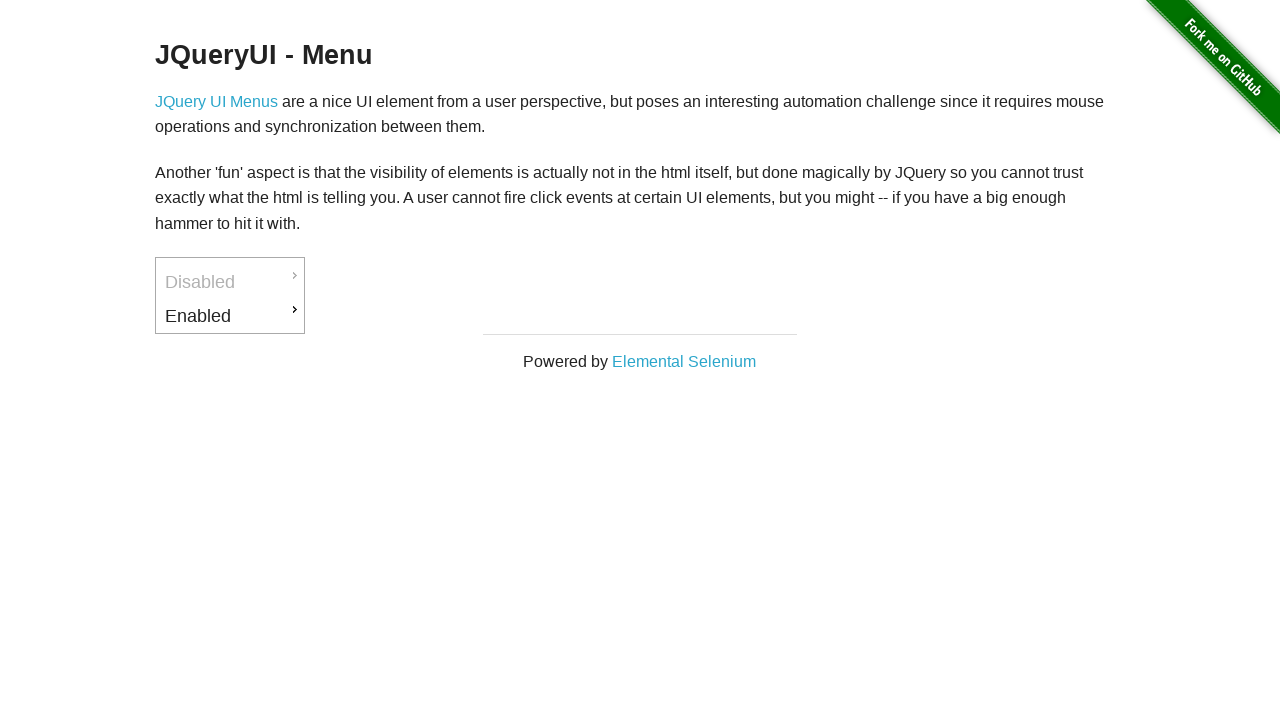

Located hidden menu item
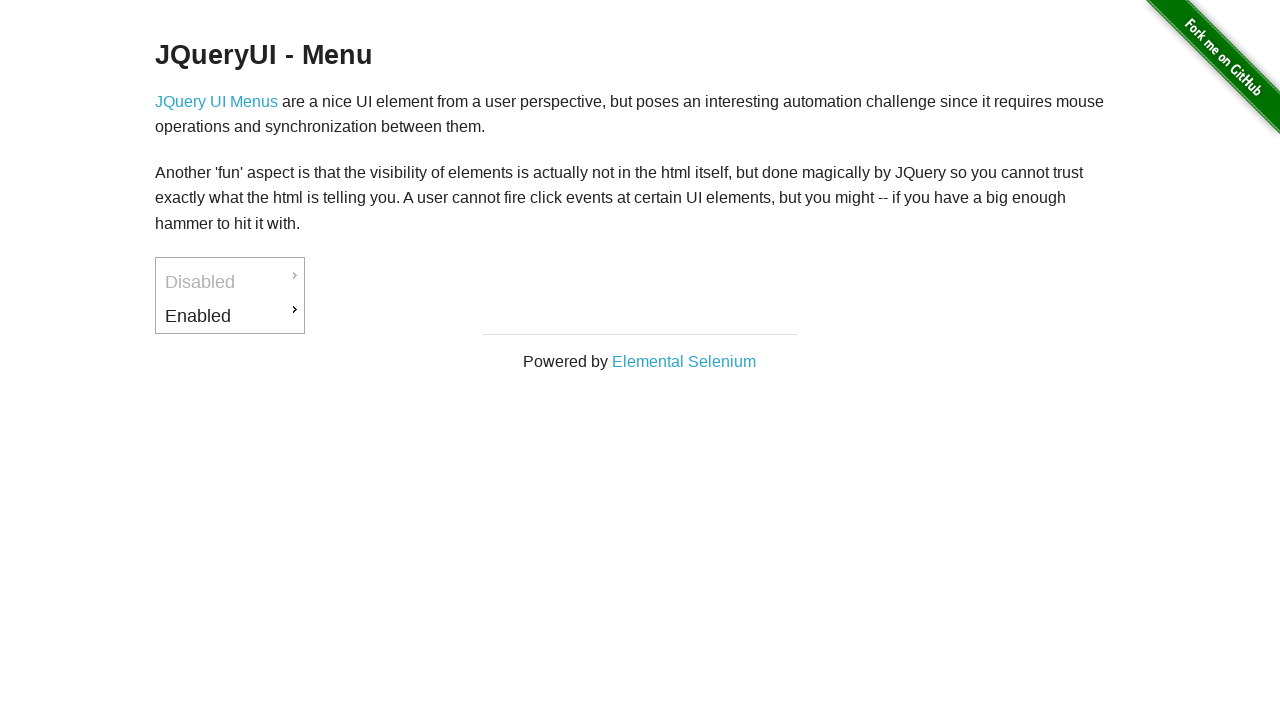

Verified hidden item is not visible
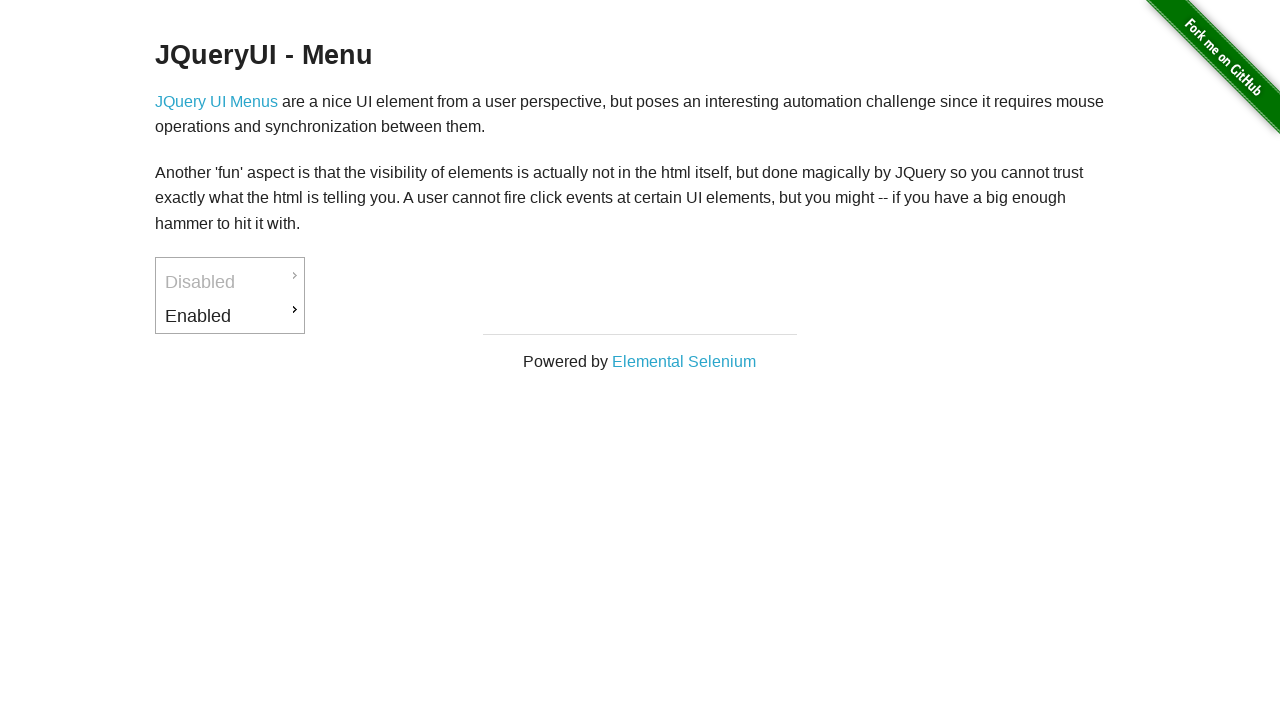

Located enabled menu item
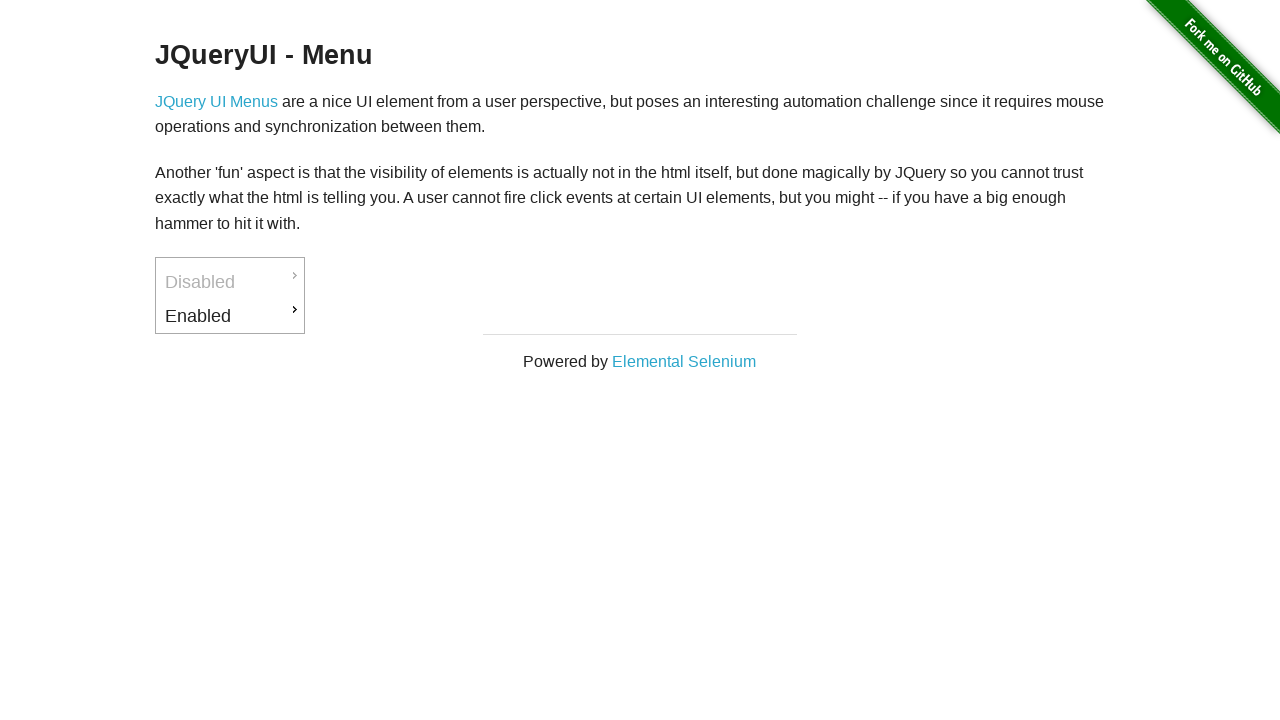

Hovered over enabled menu item at (230, 316) on #ui-id-3
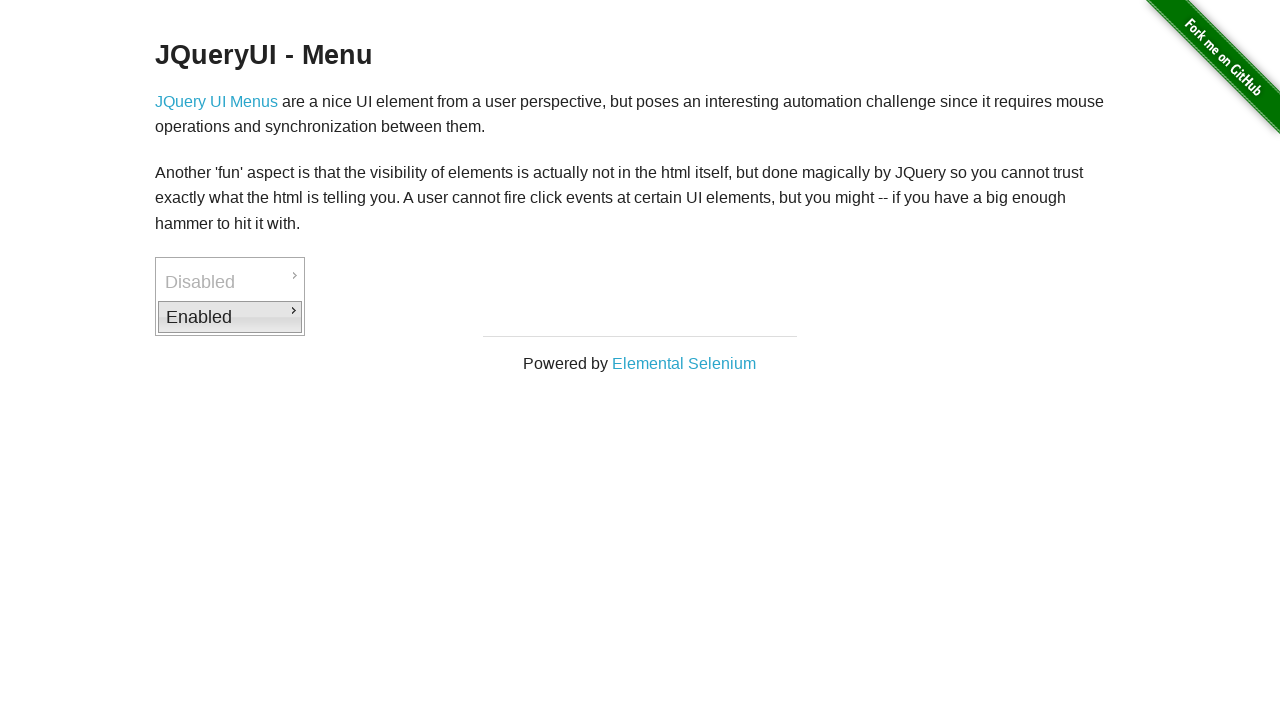

Waited 500ms for submenu animation
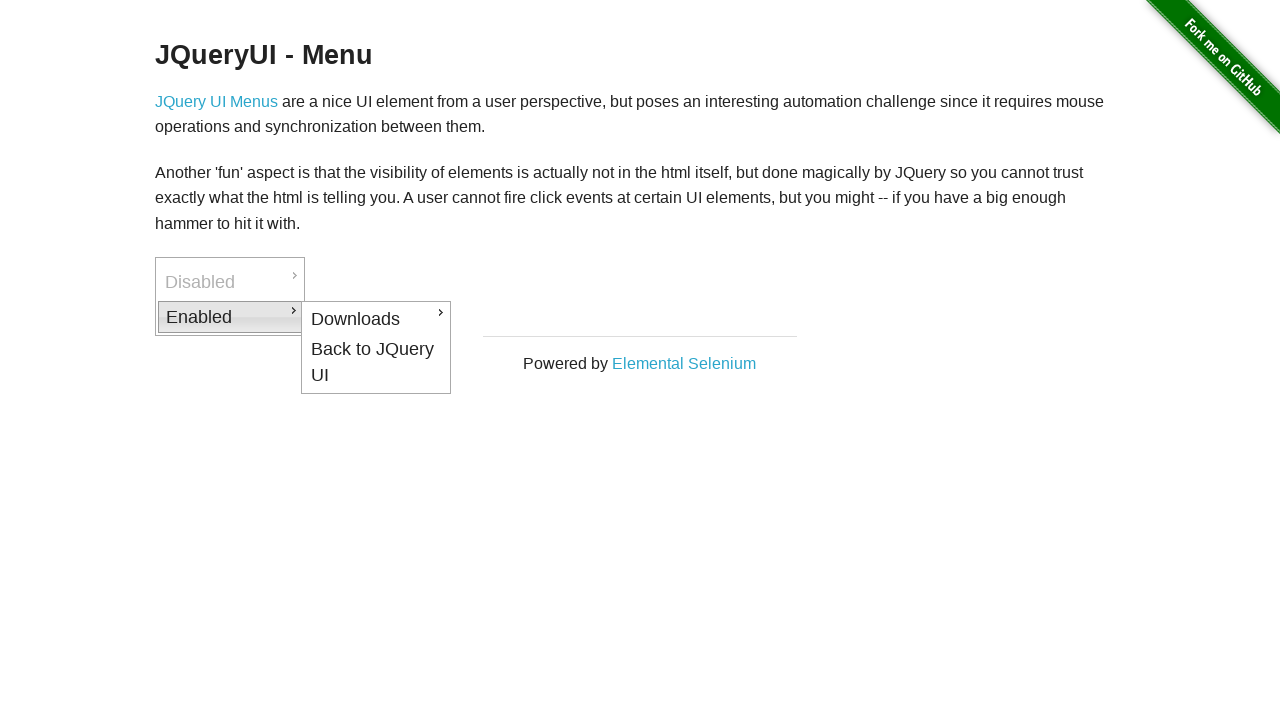

Located Downloads menu item
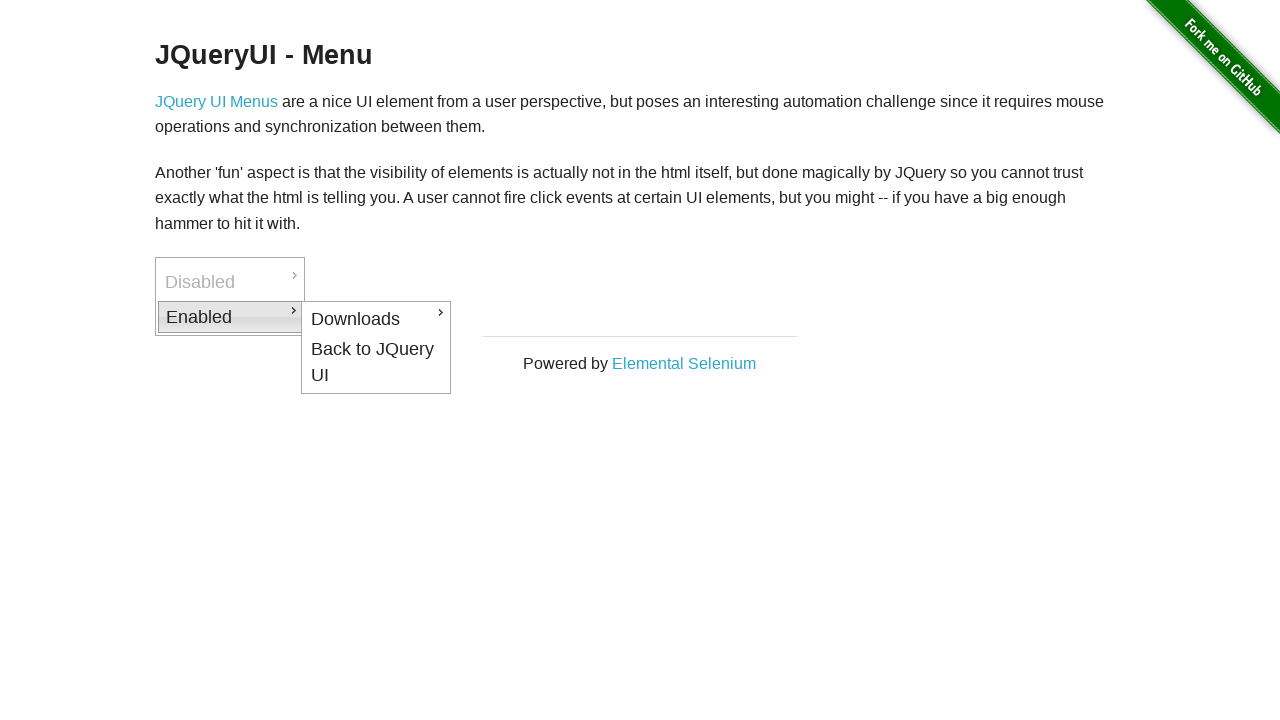

Verified Downloads item is visible after hover
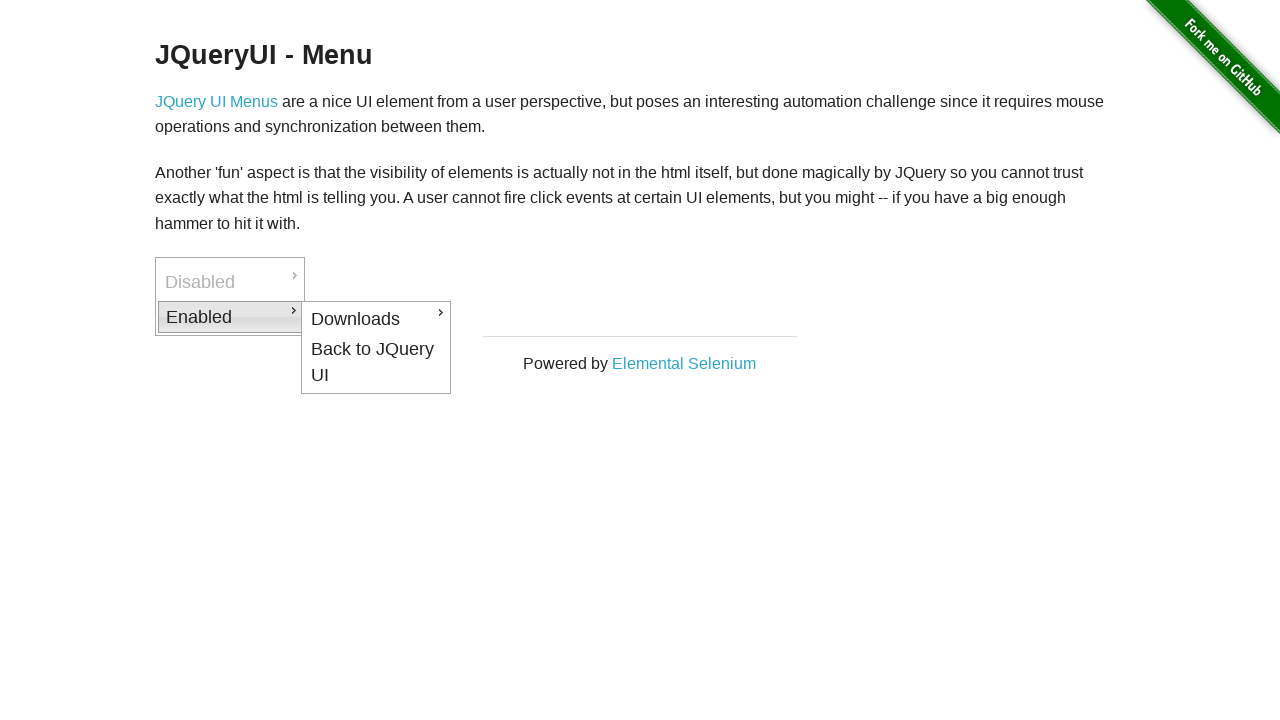

Hovered over menu root to reset state at (230, 282) on #ui-id-1
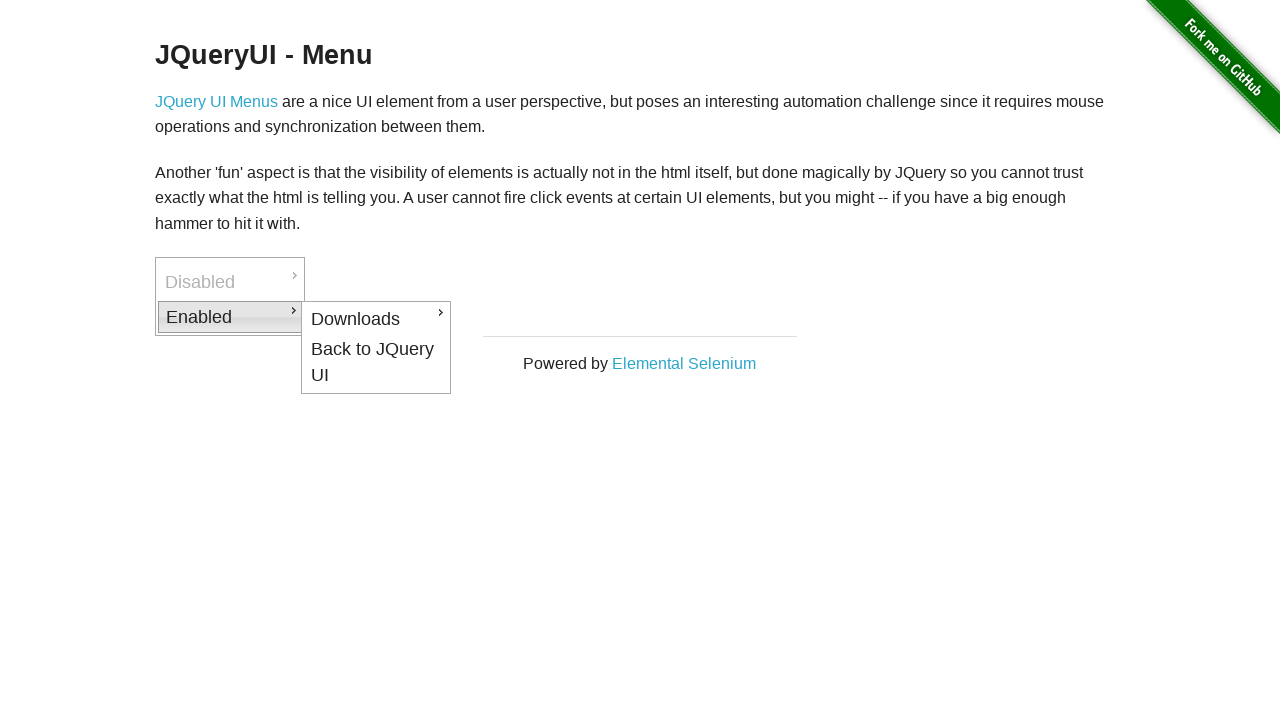

Waited 500ms for menu reset animation
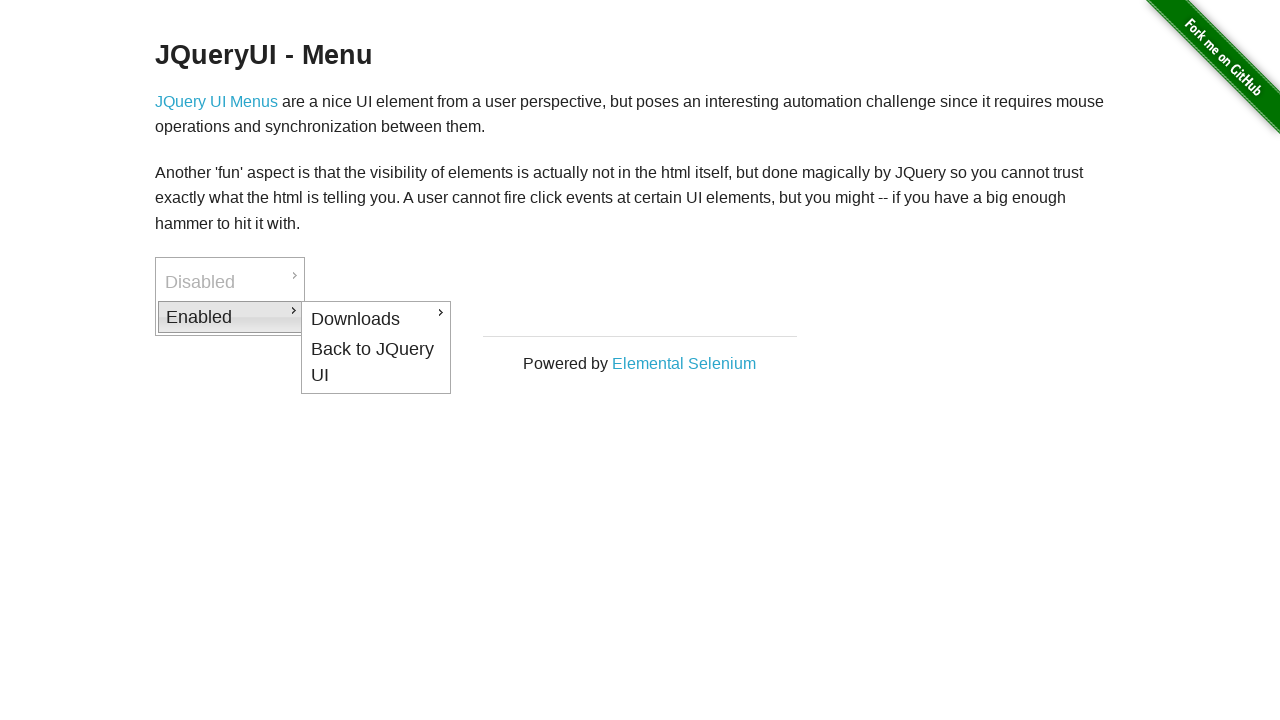

Hovered over enabled menu item to access Downloads submenu at (230, 317) on #ui-id-3
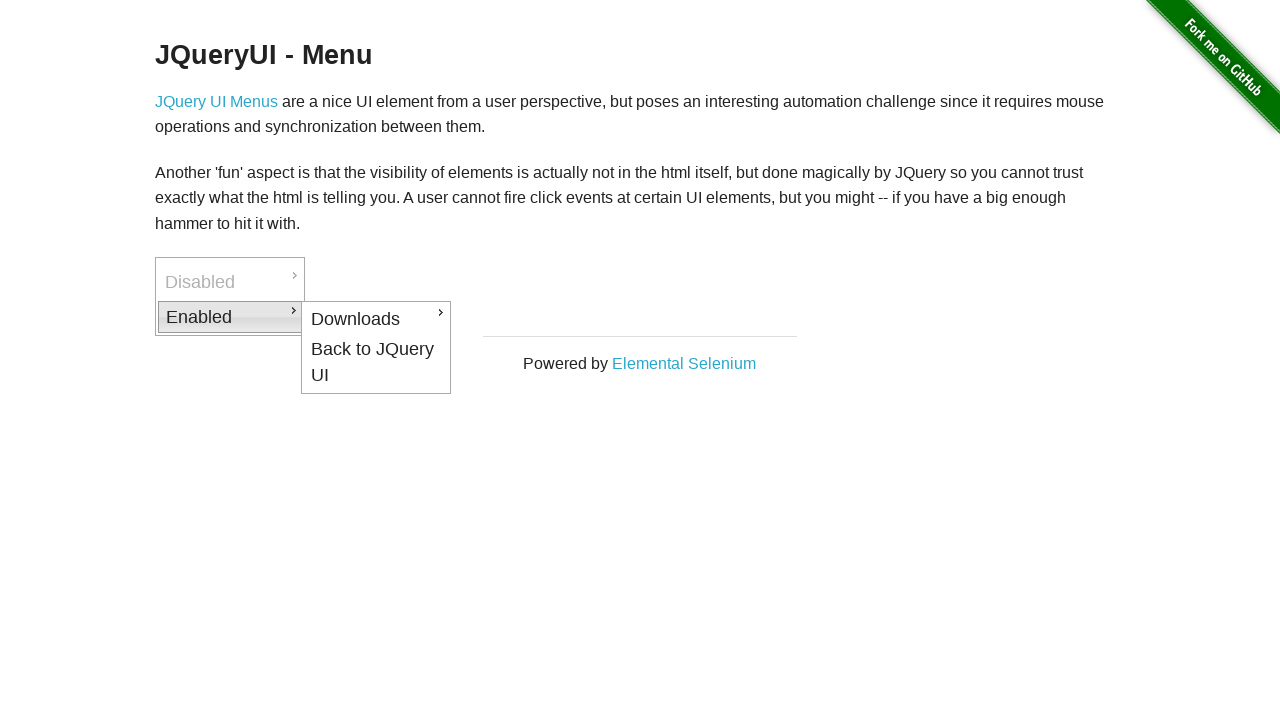

Waited 500ms for submenu appearance
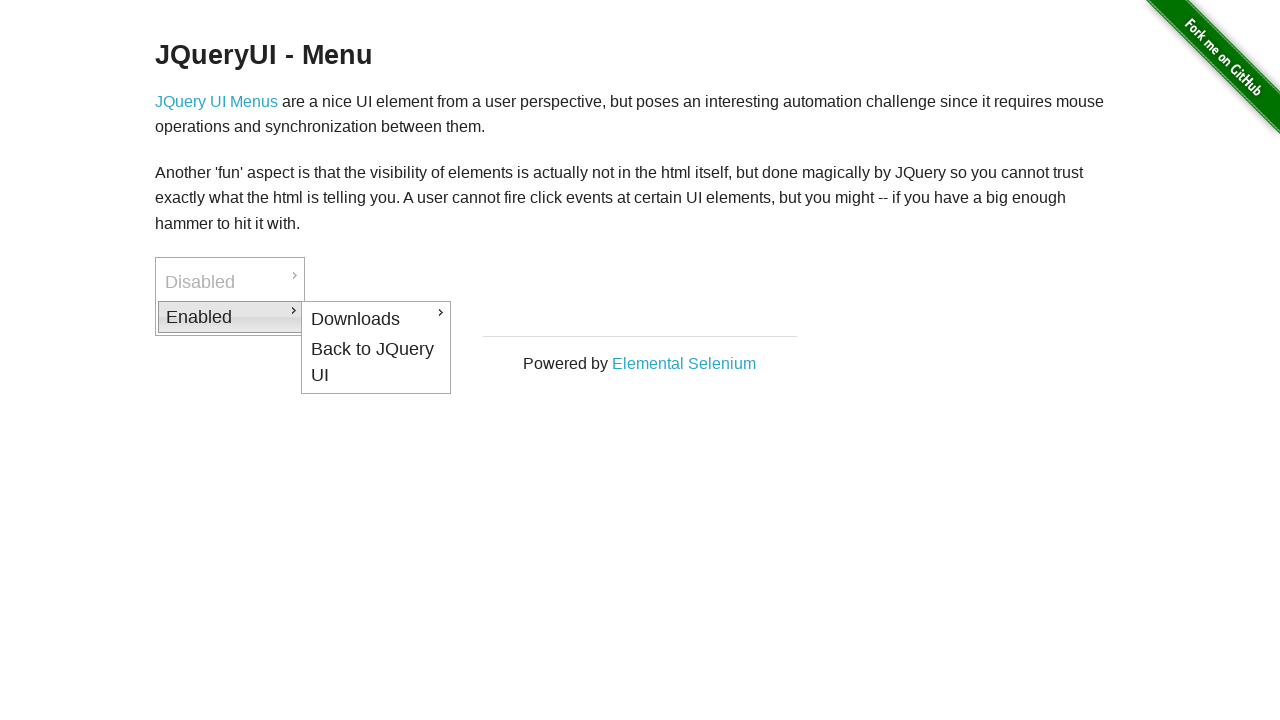

Hovered over Downloads menu item at (376, 319) on #ui-id-4
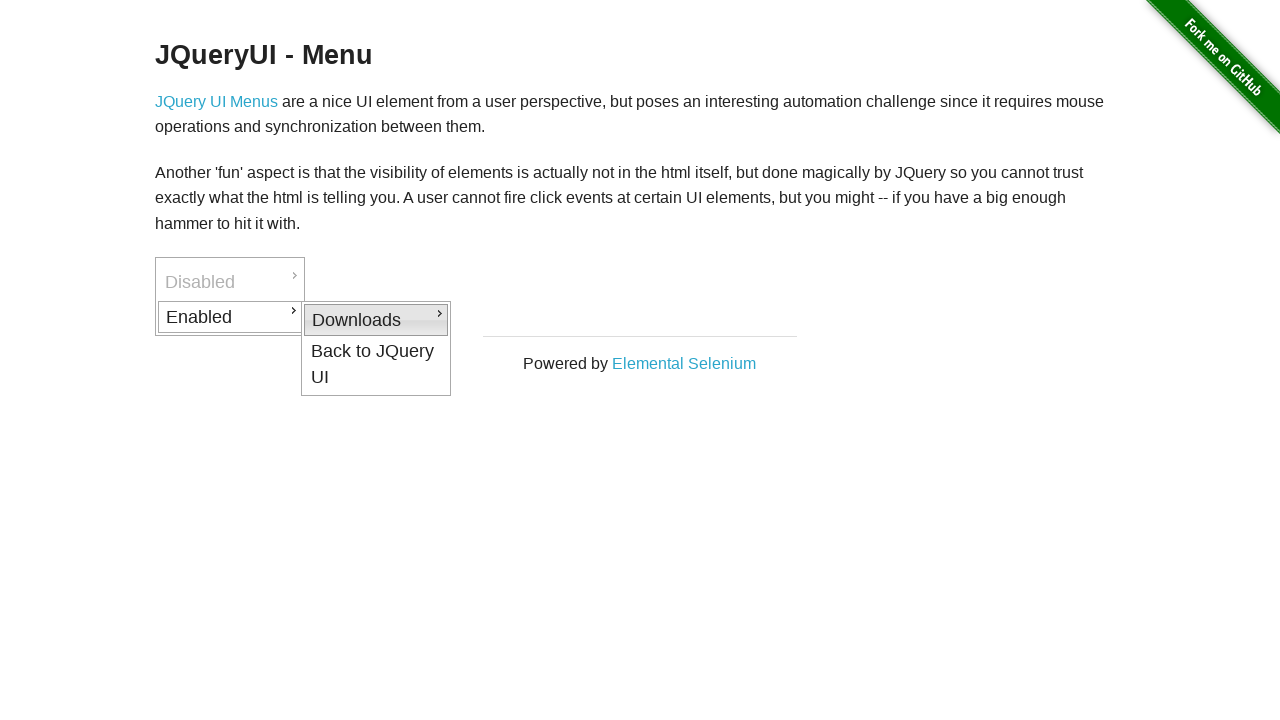

Waited 500ms for Downloads submenu animation
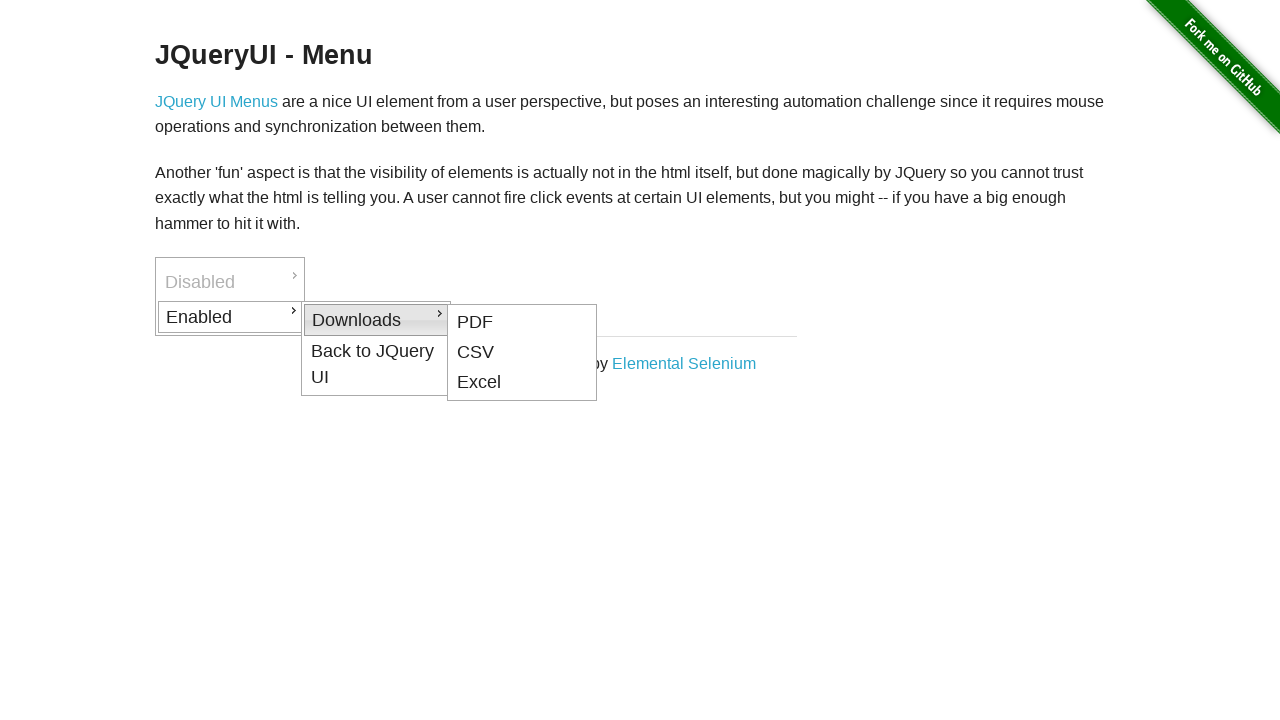

Located PDF download item
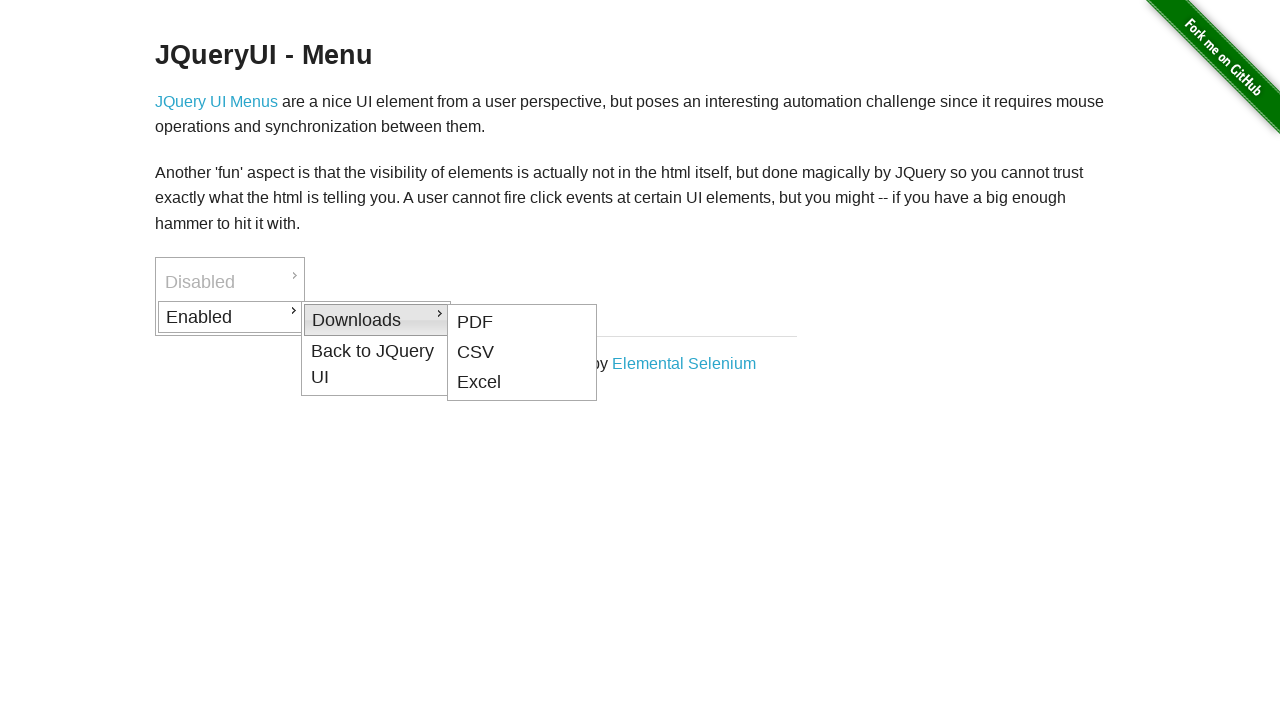

Verified PDF download item is visible
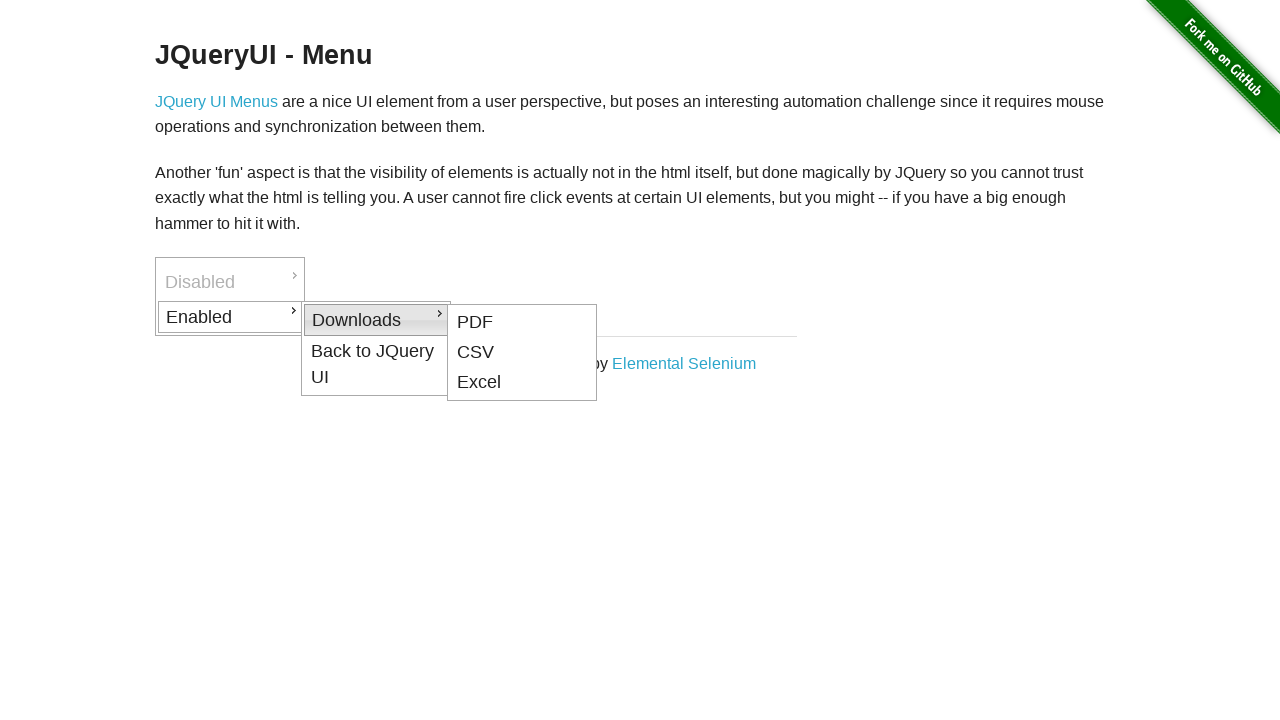

Hovered over menu root to reset state again at (230, 282) on #ui-id-1
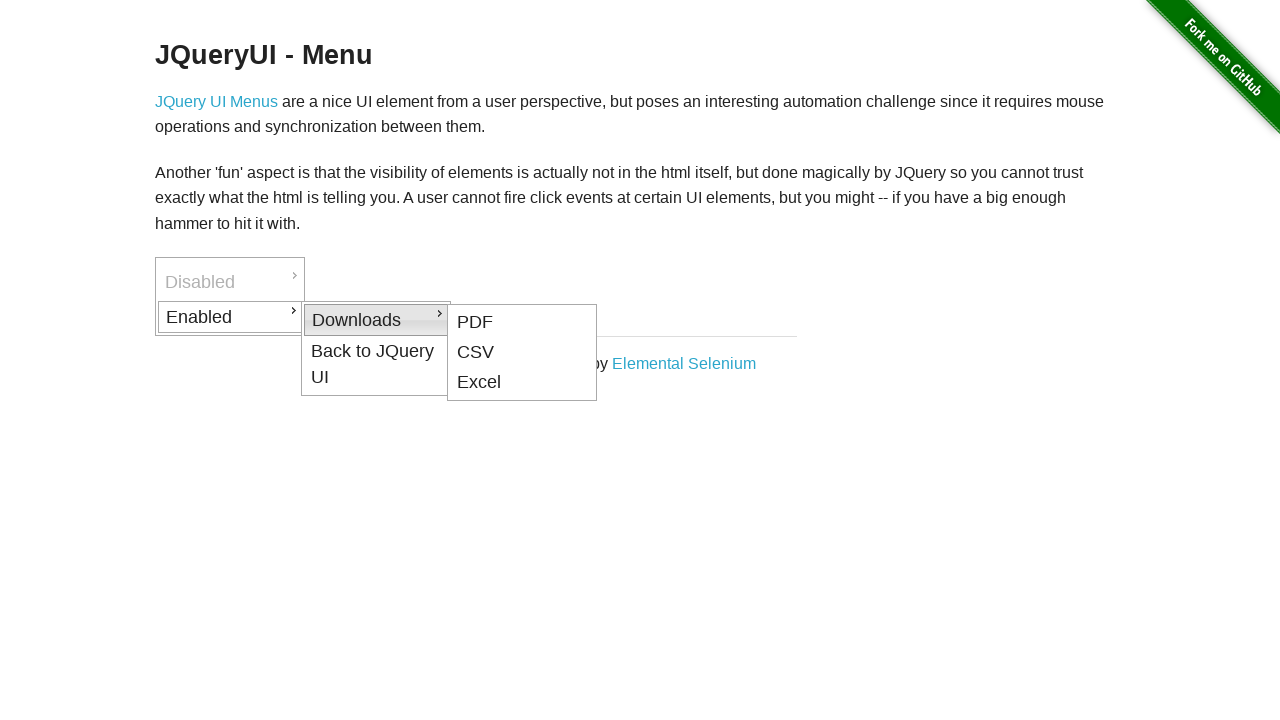

Waited 500ms for menu reset animation
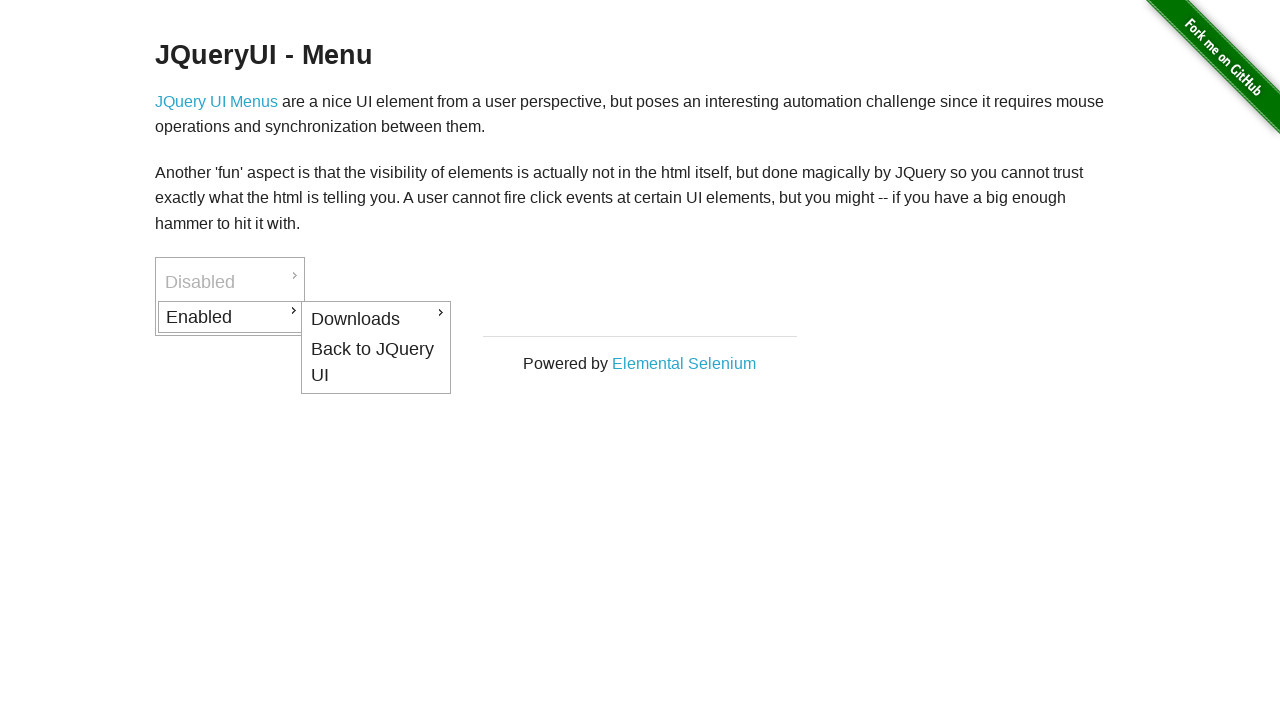

Hovered over enabled menu item to access Back link at (230, 317) on #ui-id-3
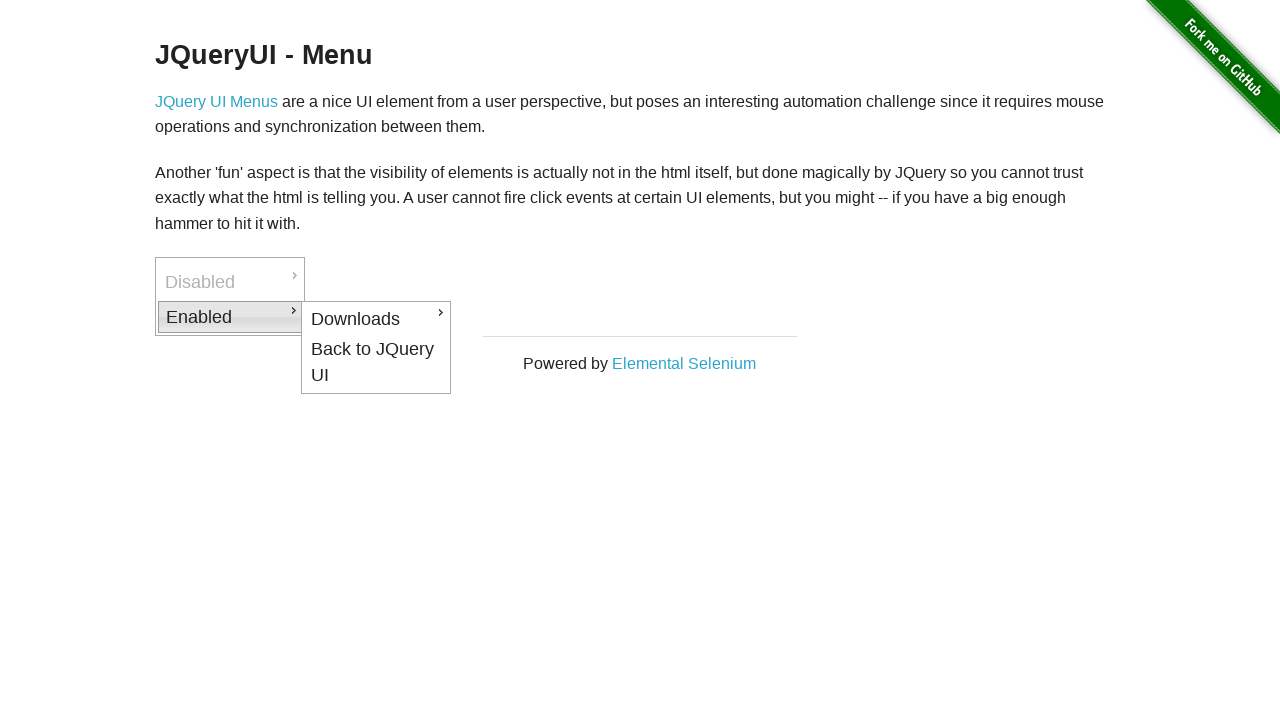

Waited 500ms for submenu animation
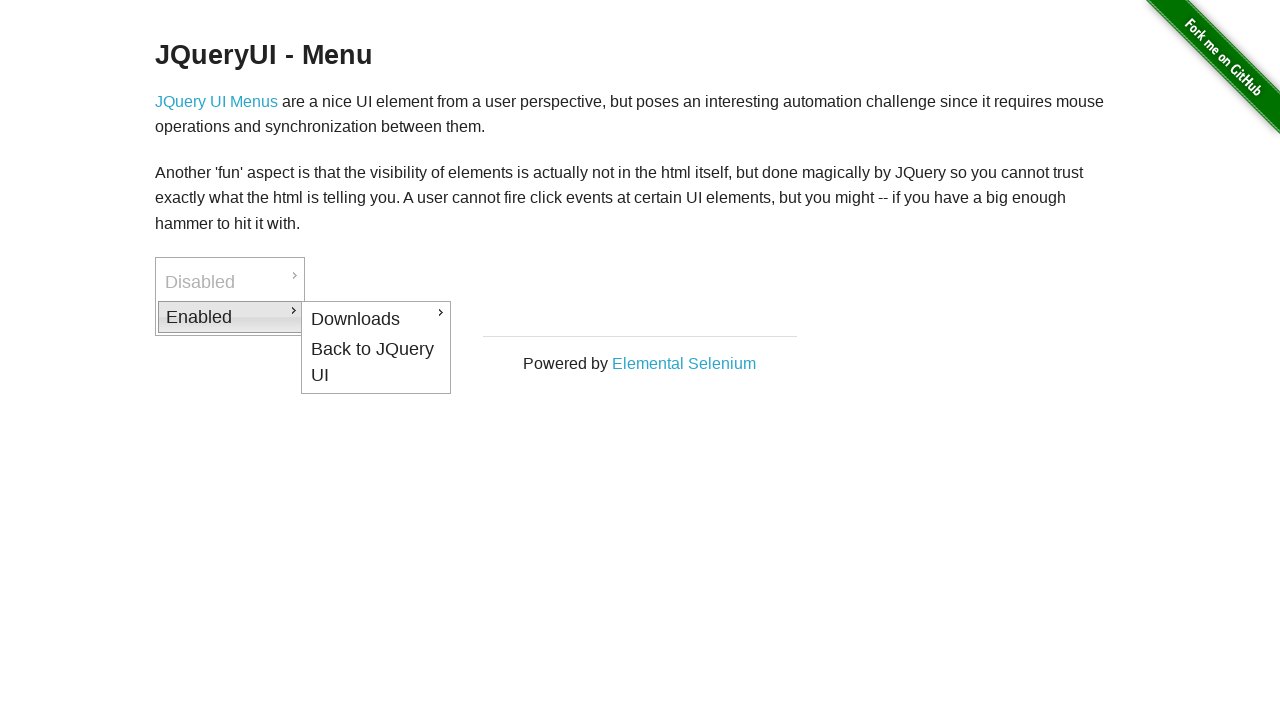

Located Back to JQuery UI link
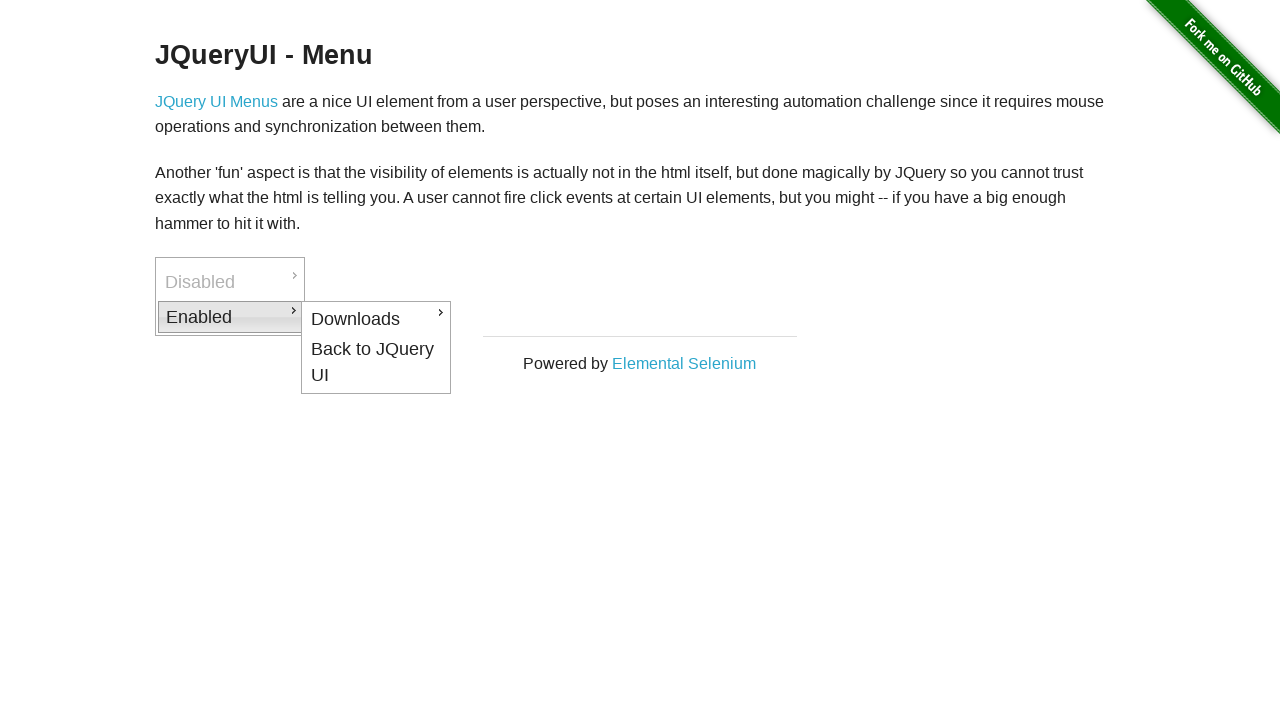

Hovered over Back to JQuery UI link at (376, 362) on #ui-id-8
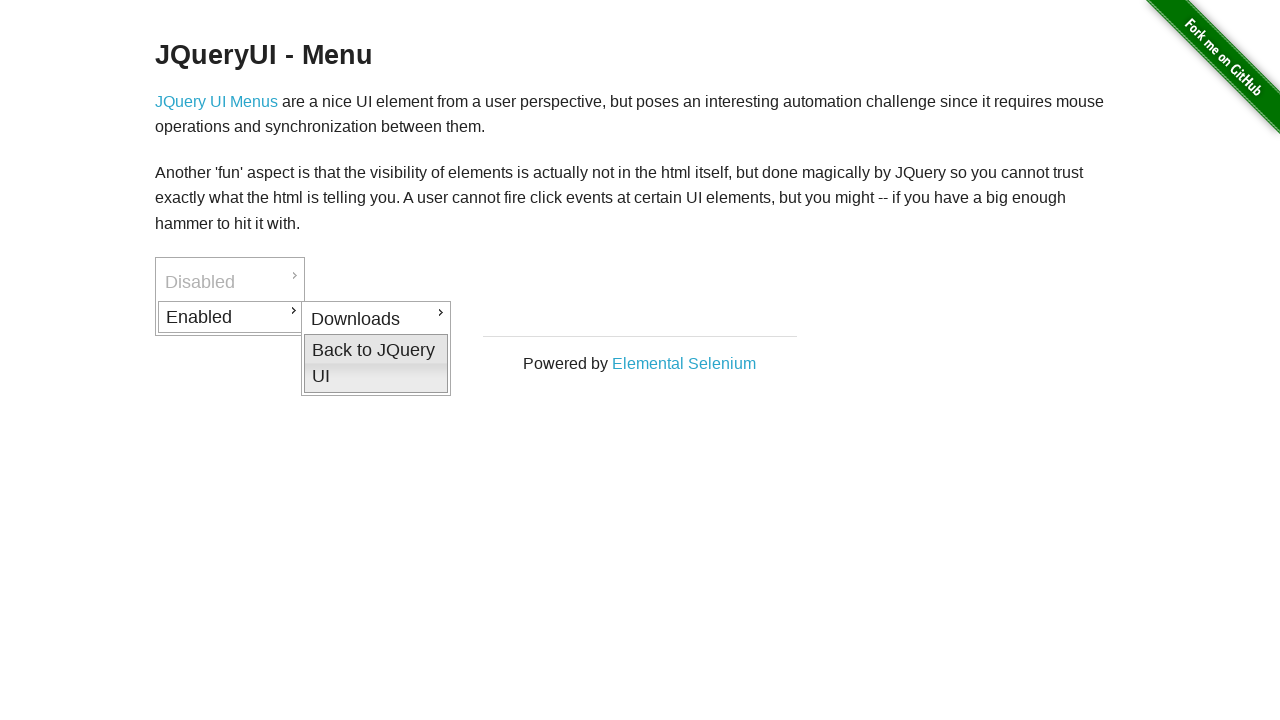

Waited 500ms before clicking link
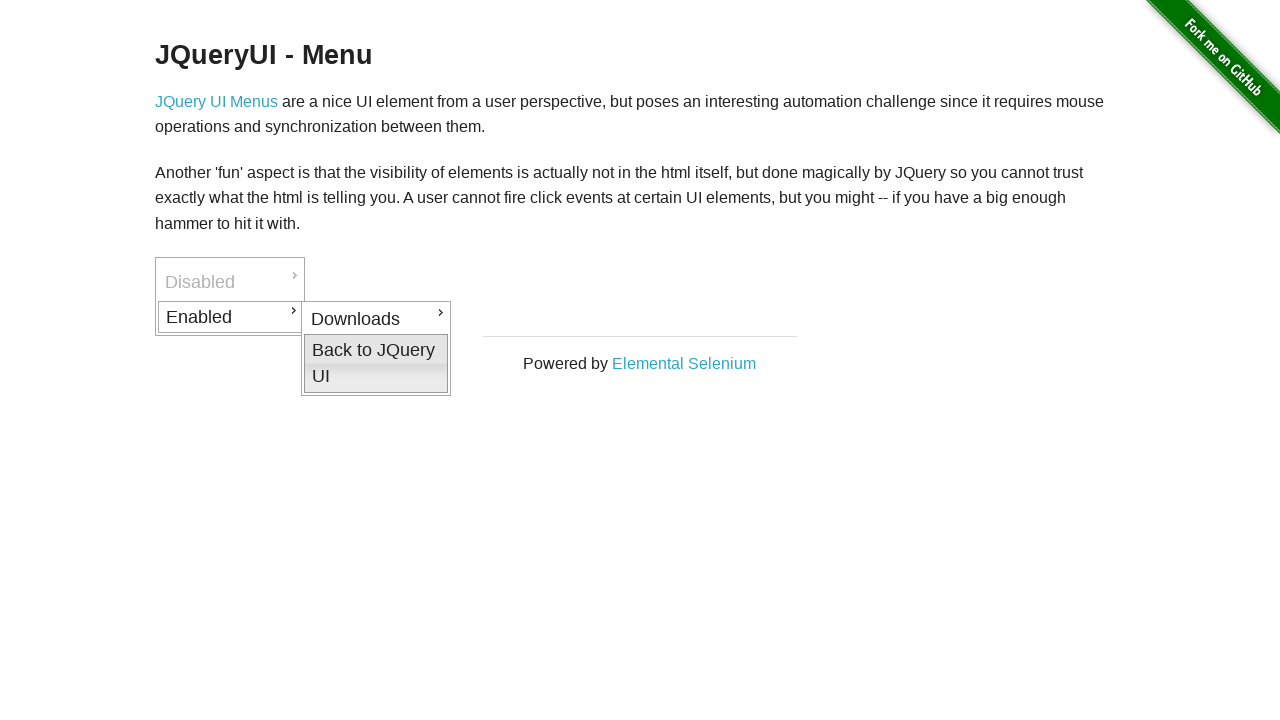

Clicked Back to JQuery UI link at (376, 363) on #ui-id-8
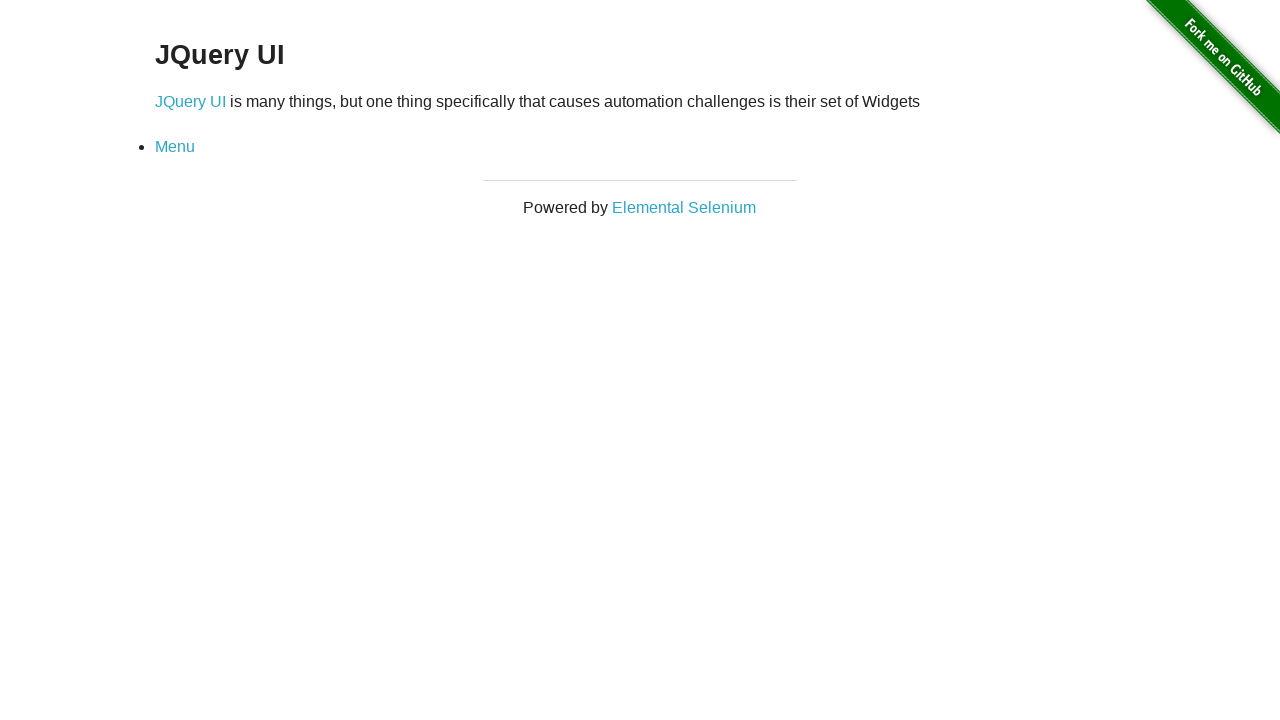

Waited for navigation to JQuery UI page
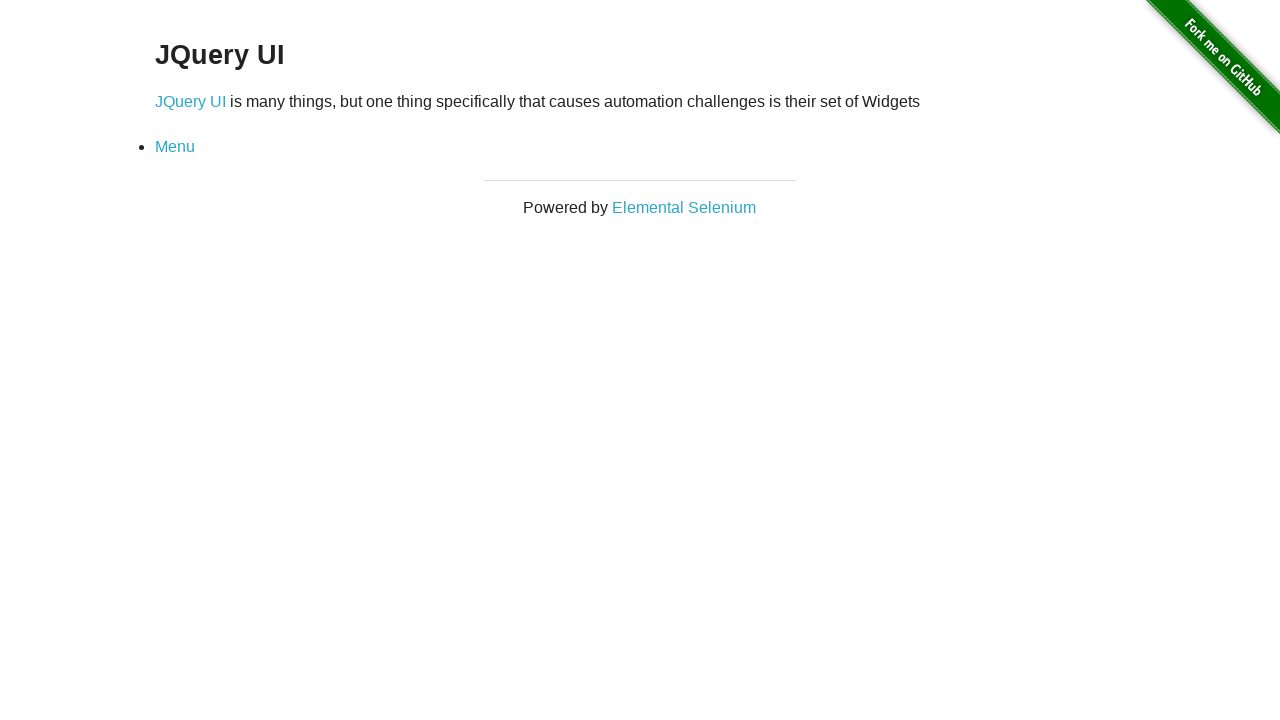

Verified URL is https://the-internet.herokuapp.com/jqueryui
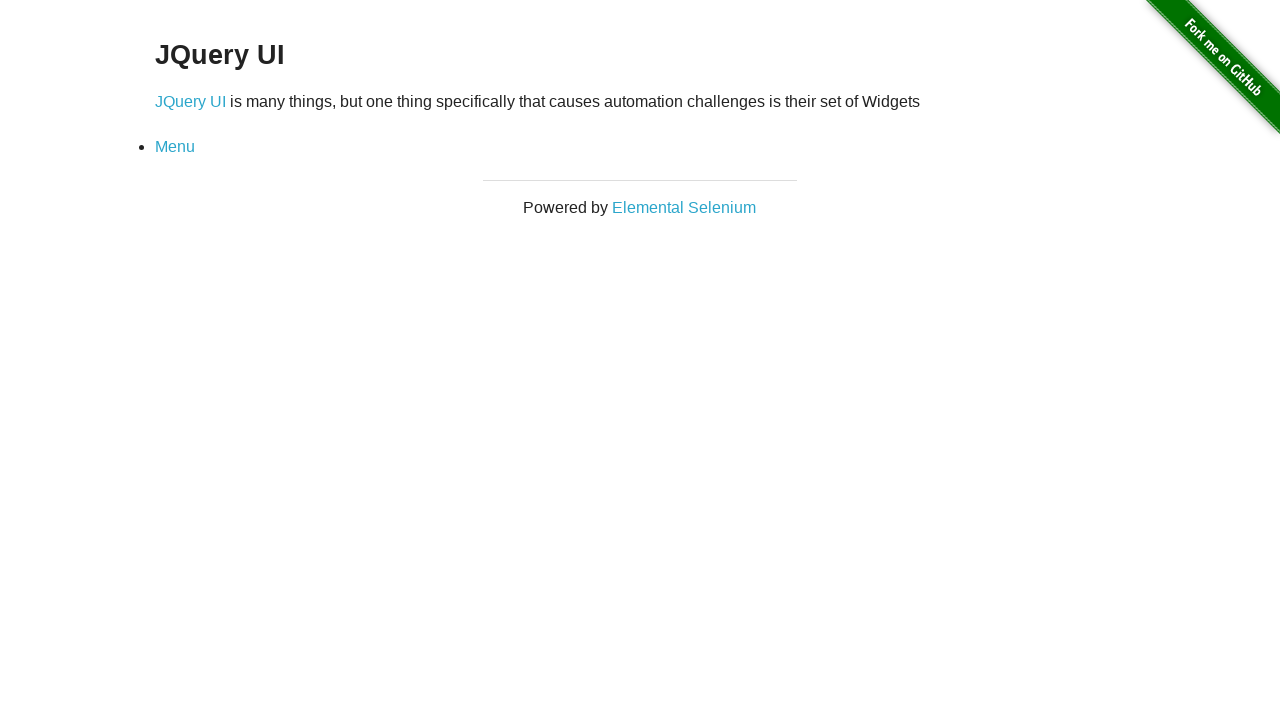

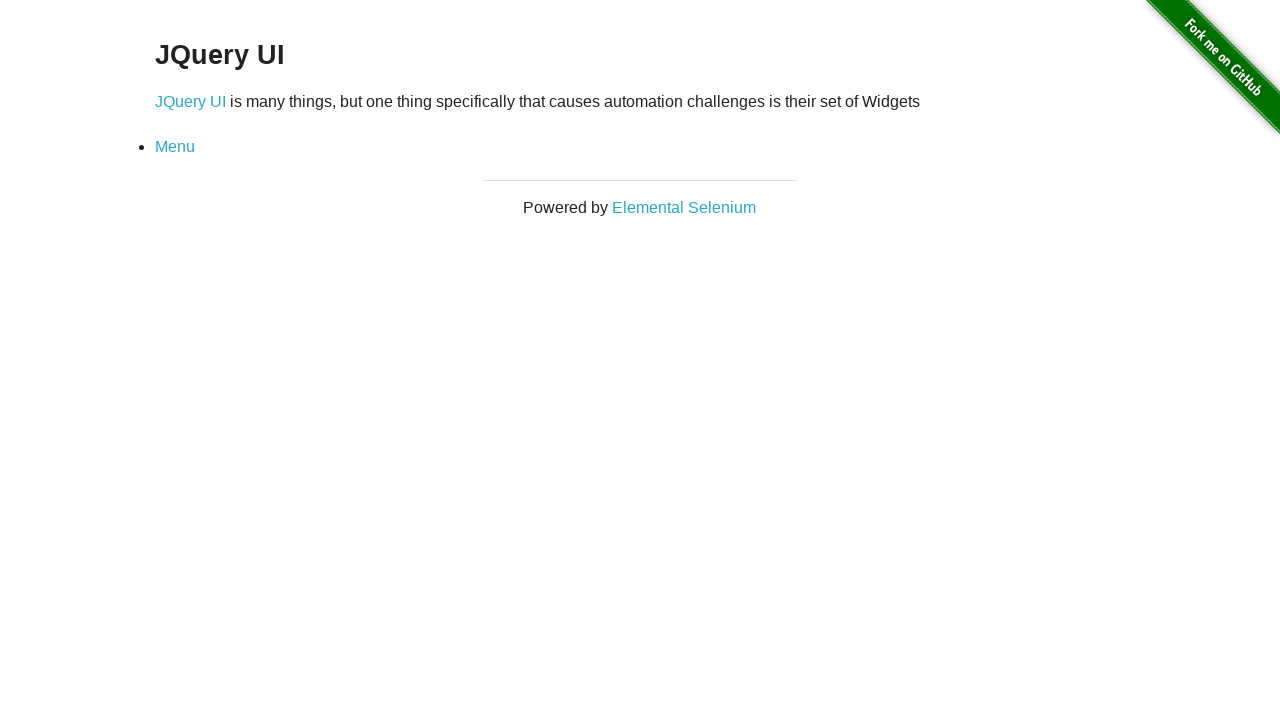